Tests double-click functionality by performing a double-click action on a button element

Starting URL: https://demoqa.com/buttons

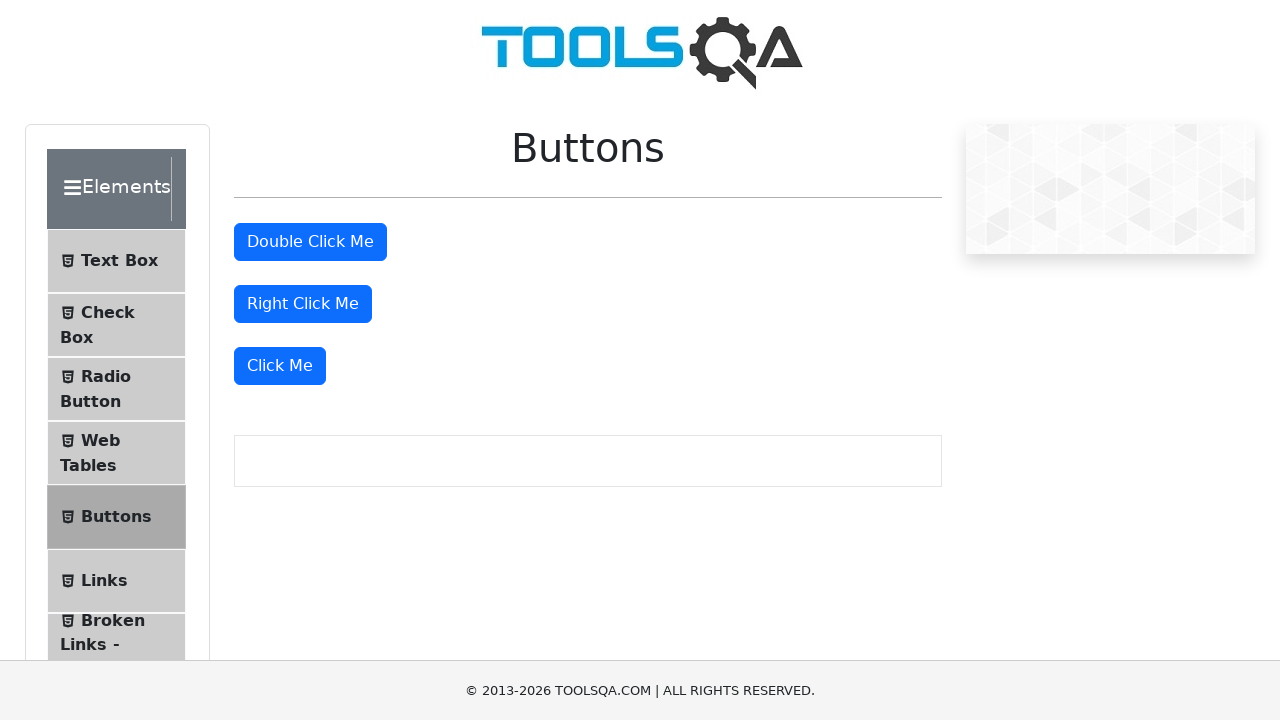

Performed double-click on the double-click button element at (310, 242) on #doubleClickBtn
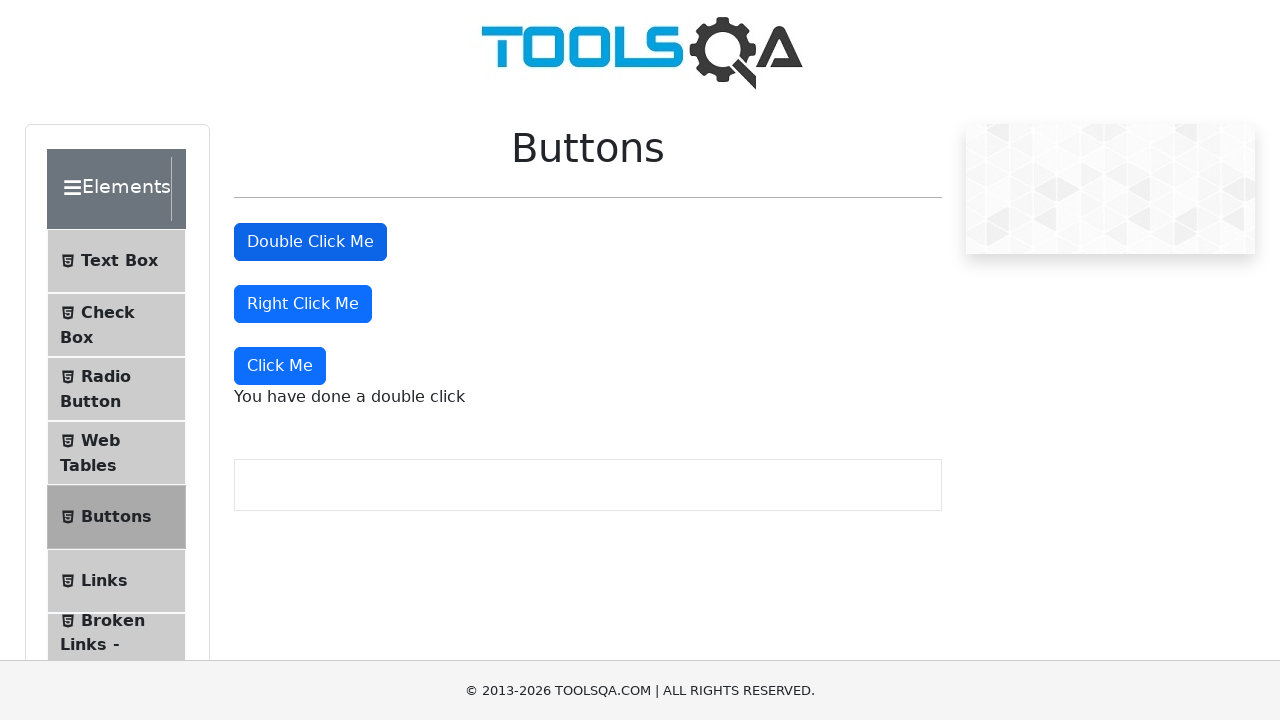

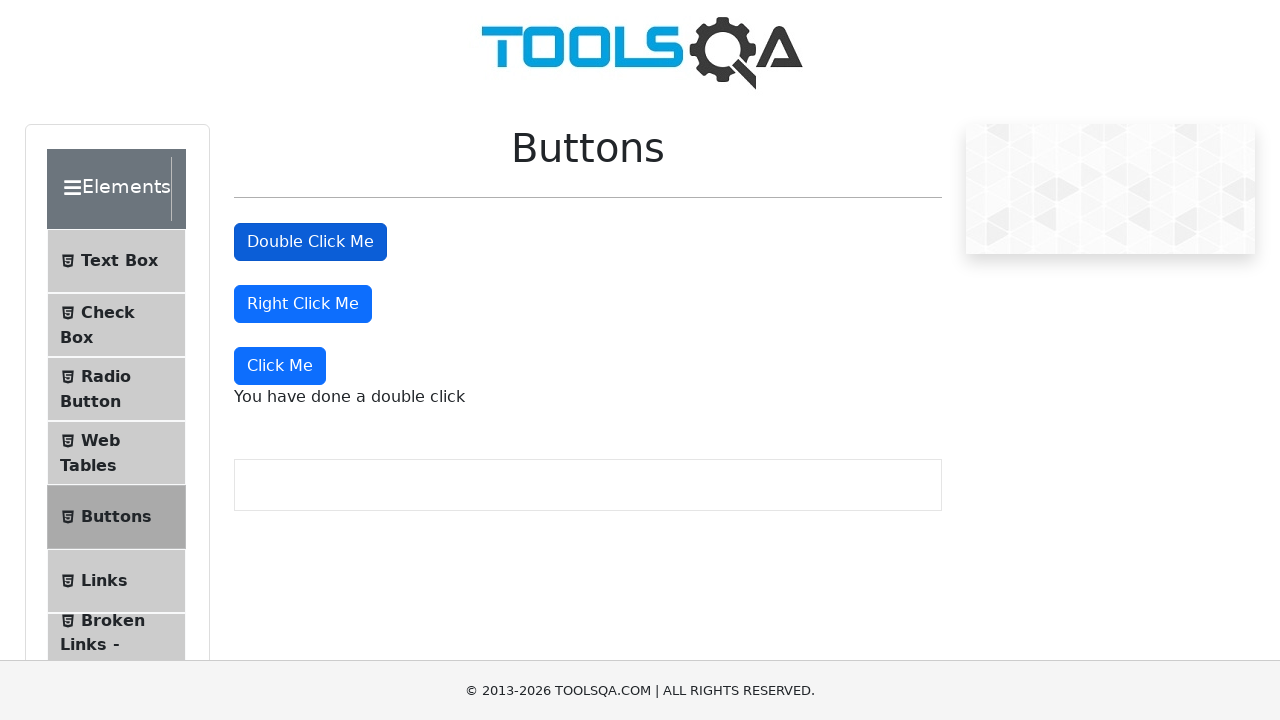